Tests filtering to display only completed items

Starting URL: https://demo.playwright.dev/todomvc

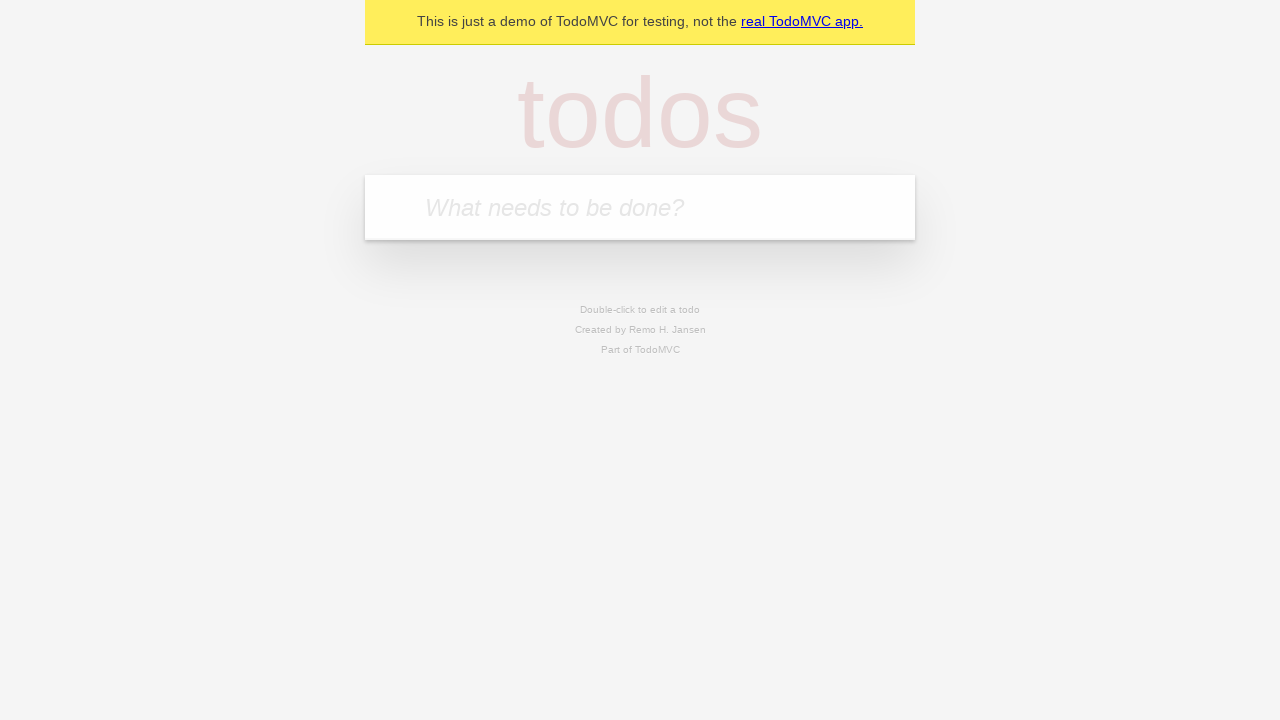

Filled new todo field with 'buy some cheese' on .new-todo
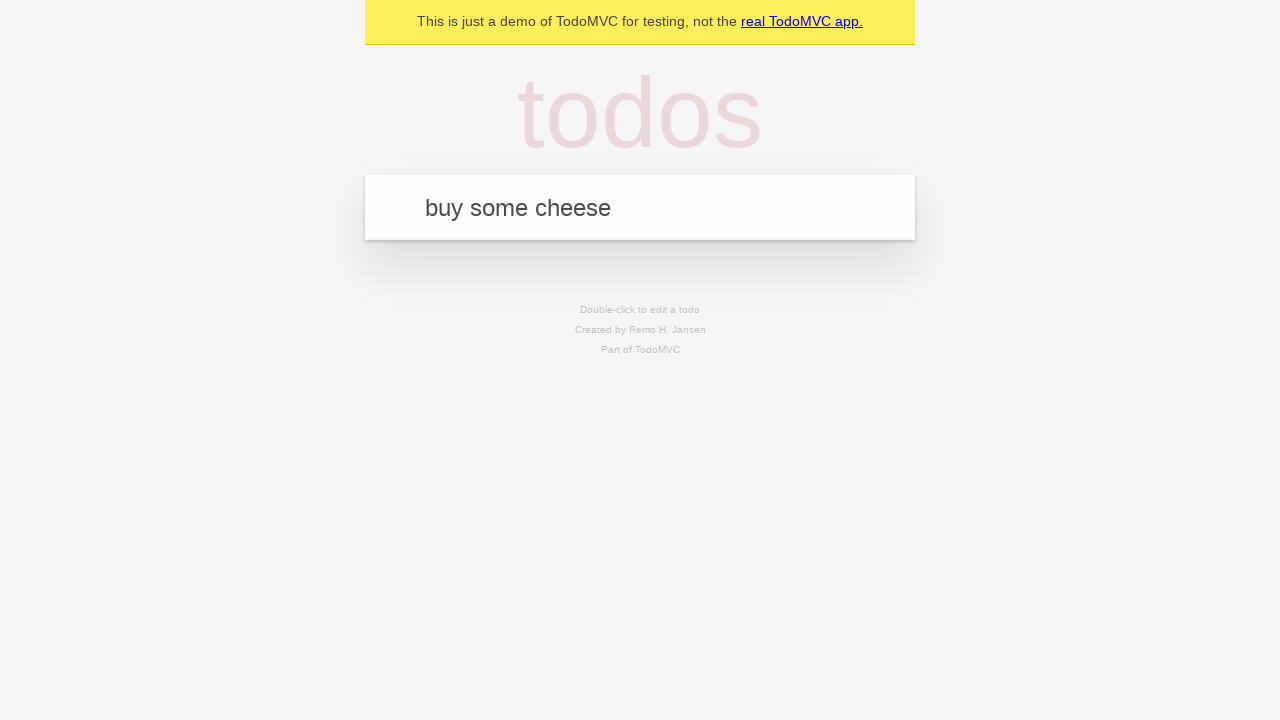

Pressed Enter to add first todo on .new-todo
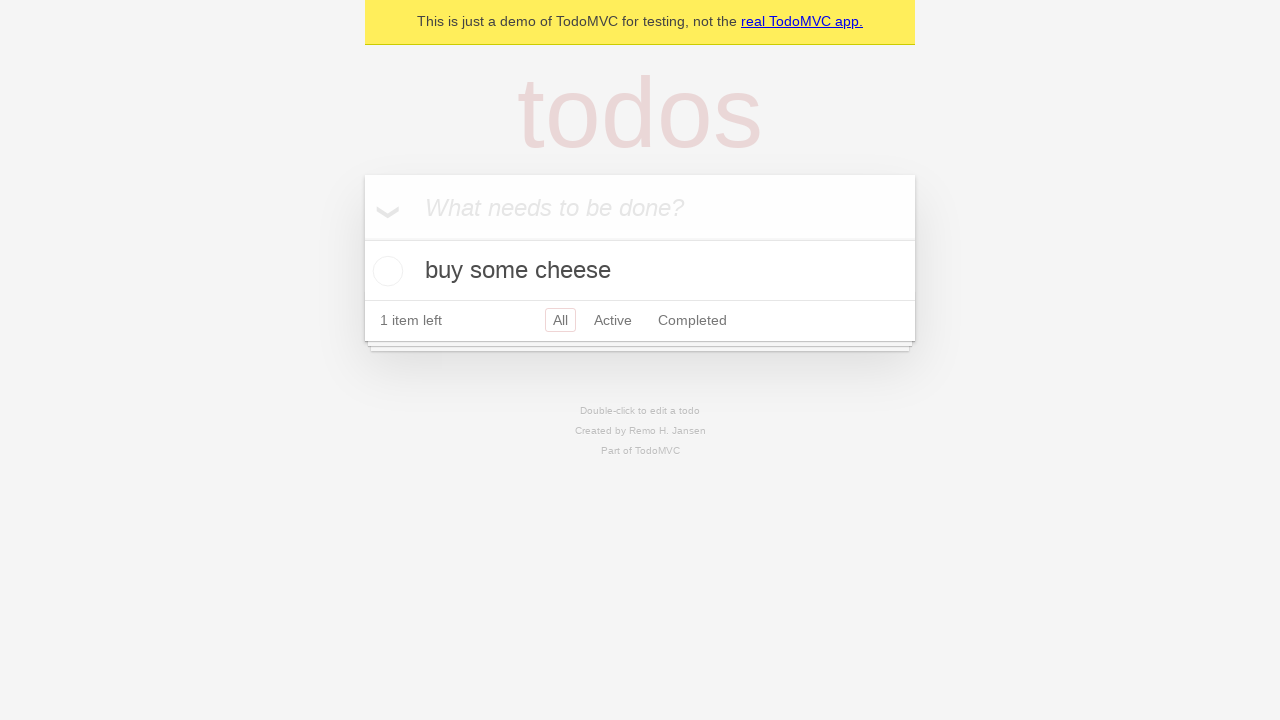

Filled new todo field with 'feed the cat' on .new-todo
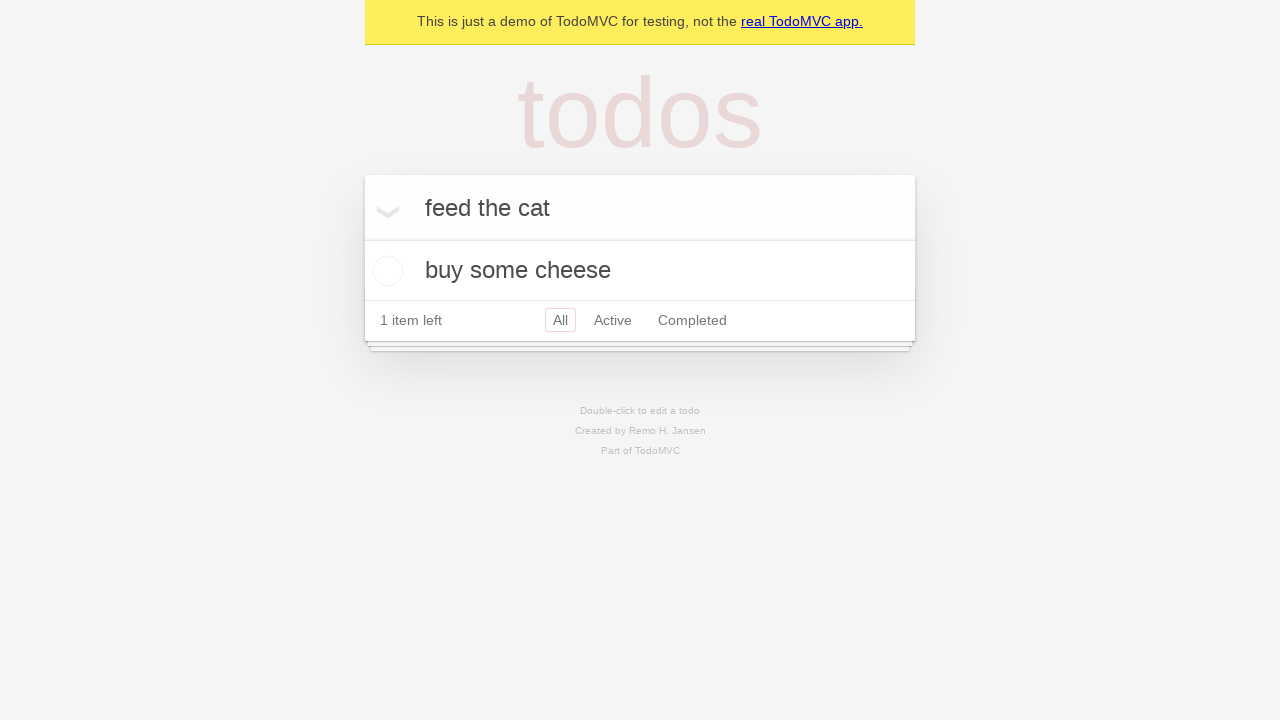

Pressed Enter to add second todo on .new-todo
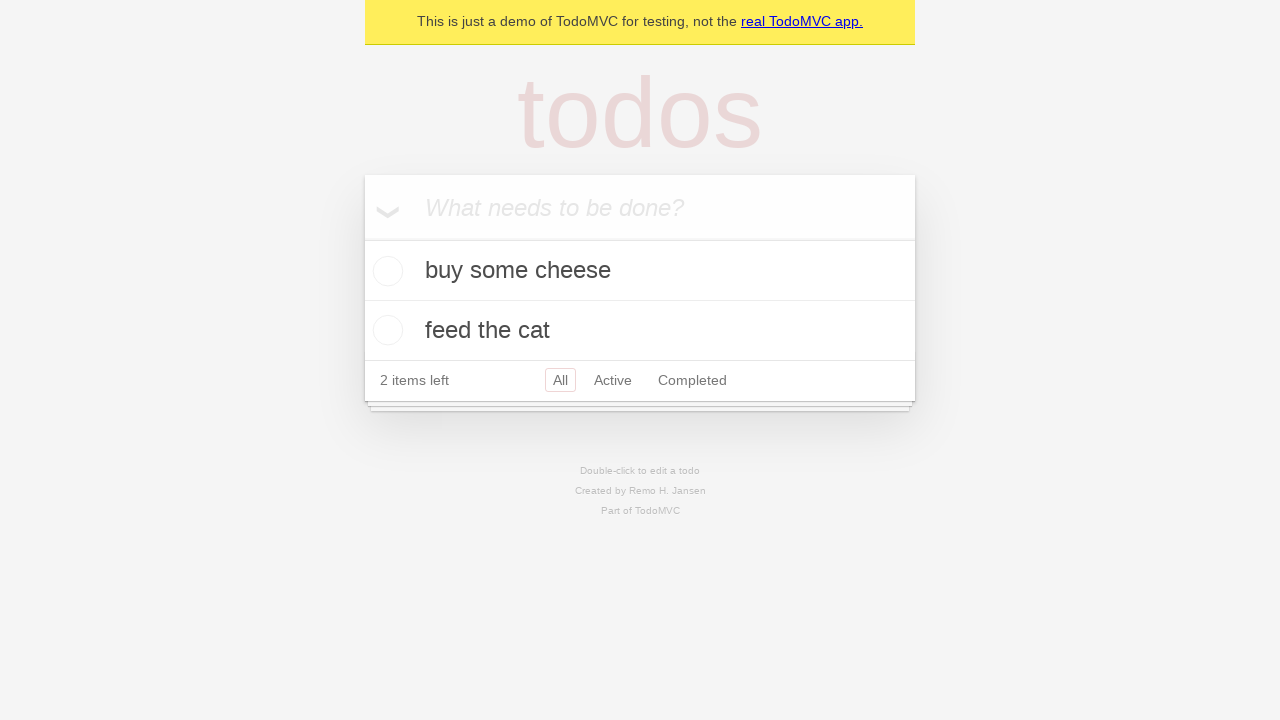

Filled new todo field with 'book a doctors appointment' on .new-todo
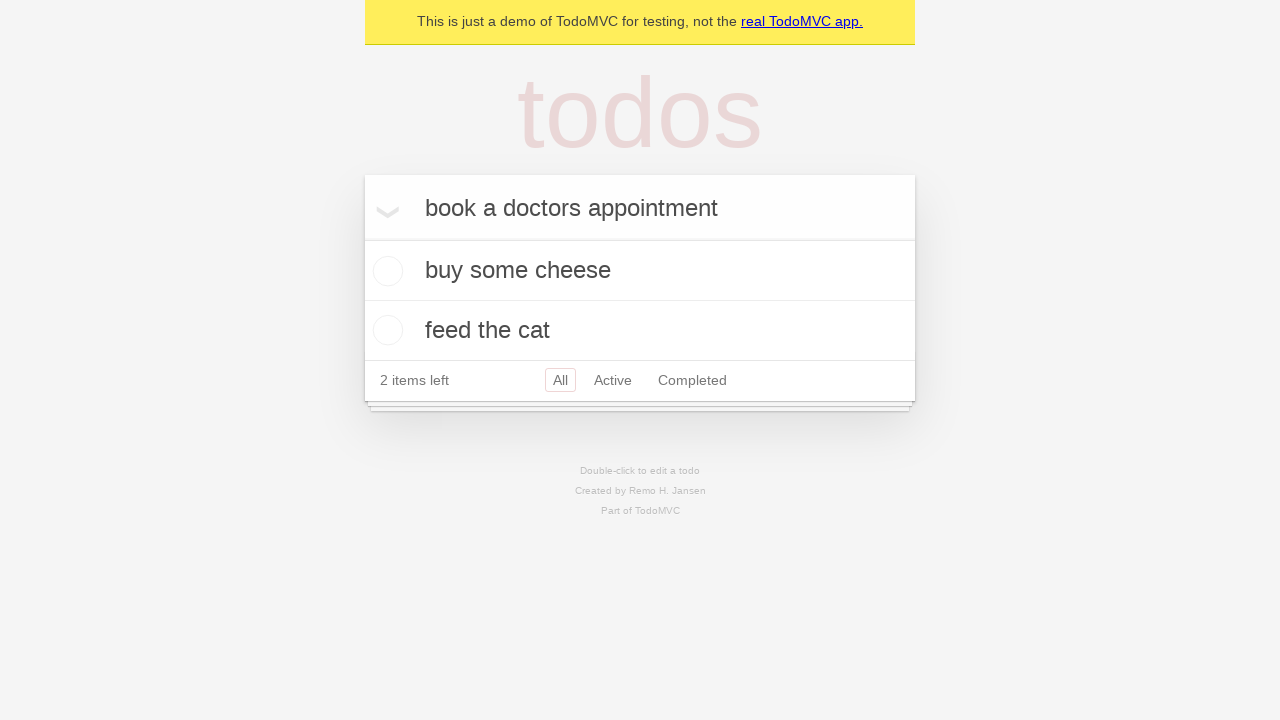

Pressed Enter to add third todo on .new-todo
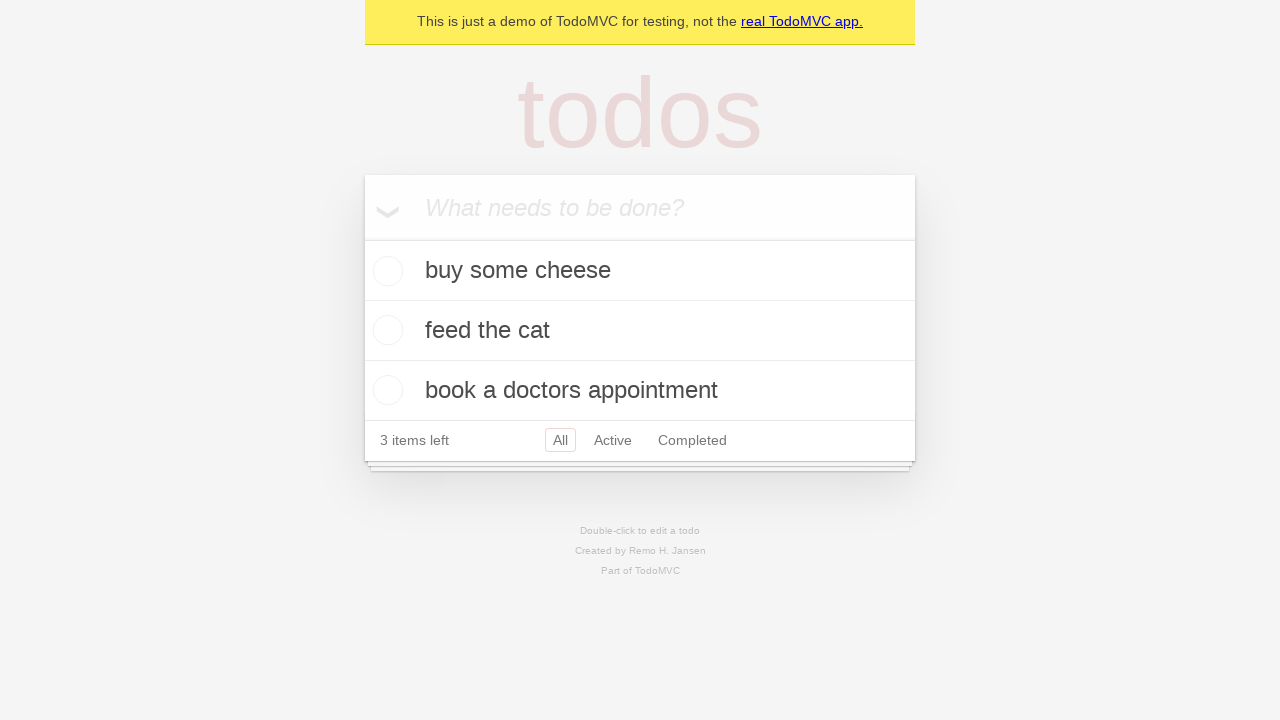

Checked the second todo item to mark it as completed at (385, 330) on .todo-list li .toggle >> nth=1
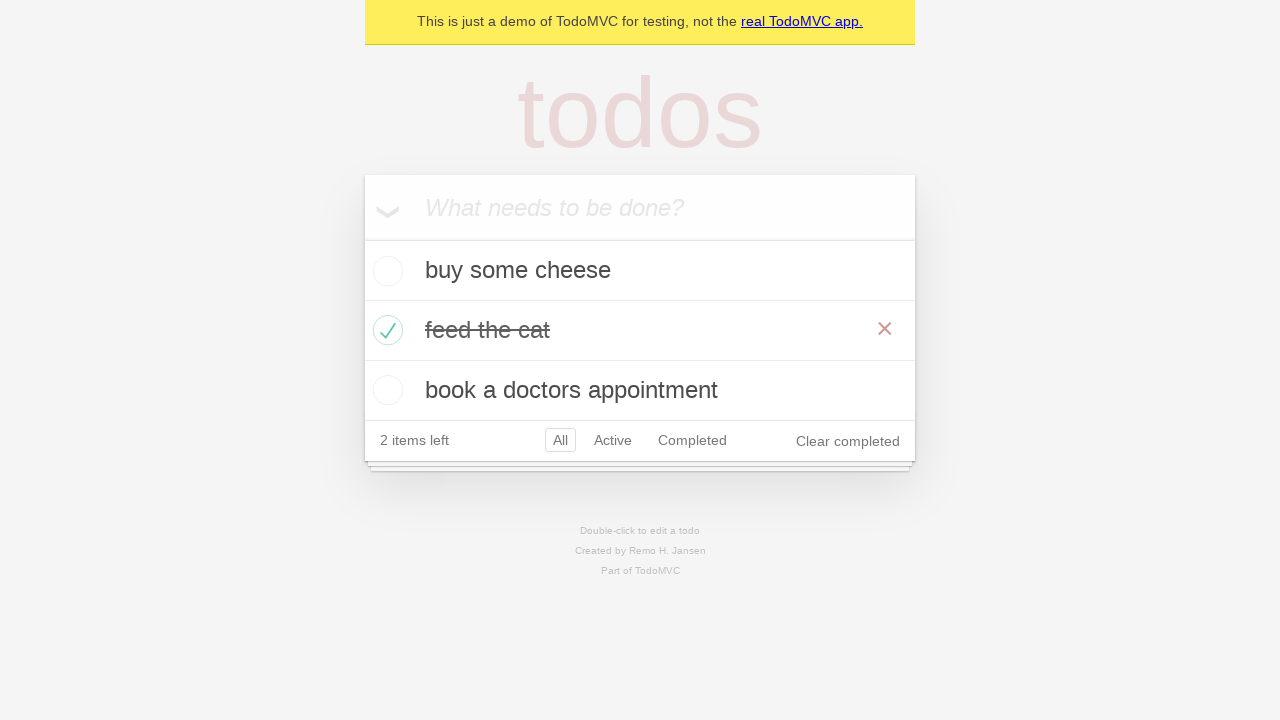

Clicked Completed filter to display only completed items at (692, 440) on .filters >> text=Completed
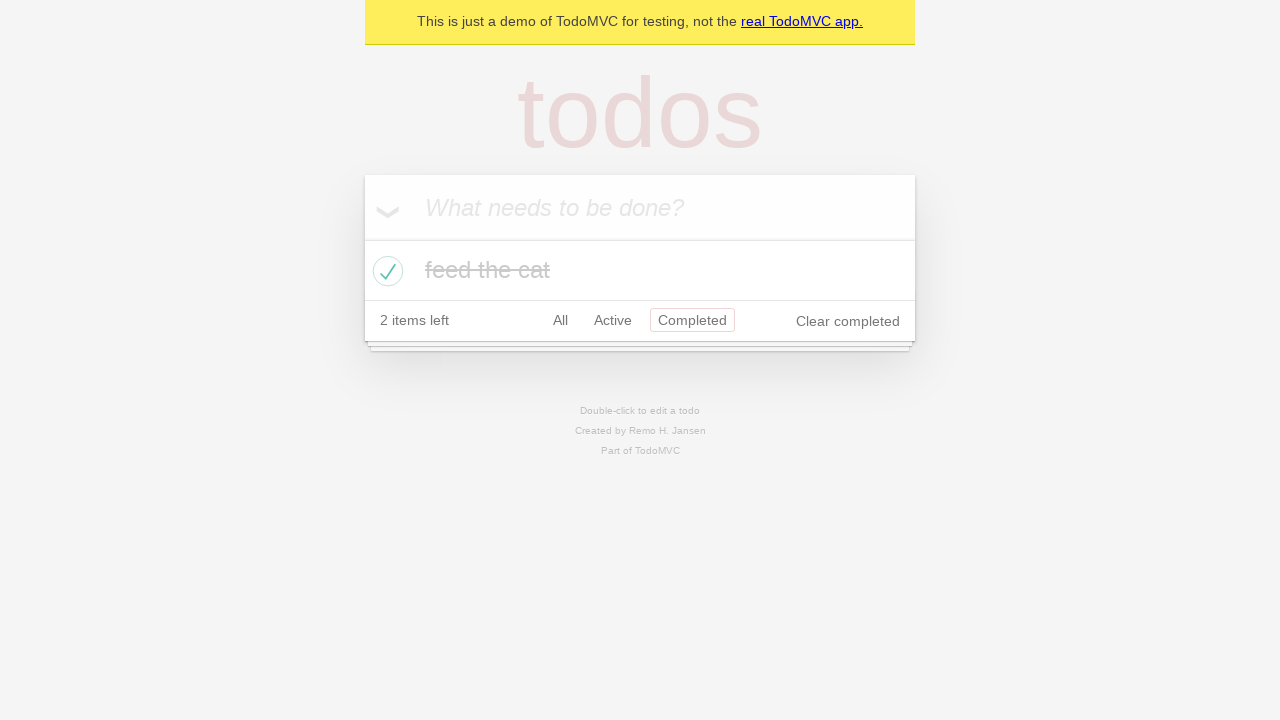

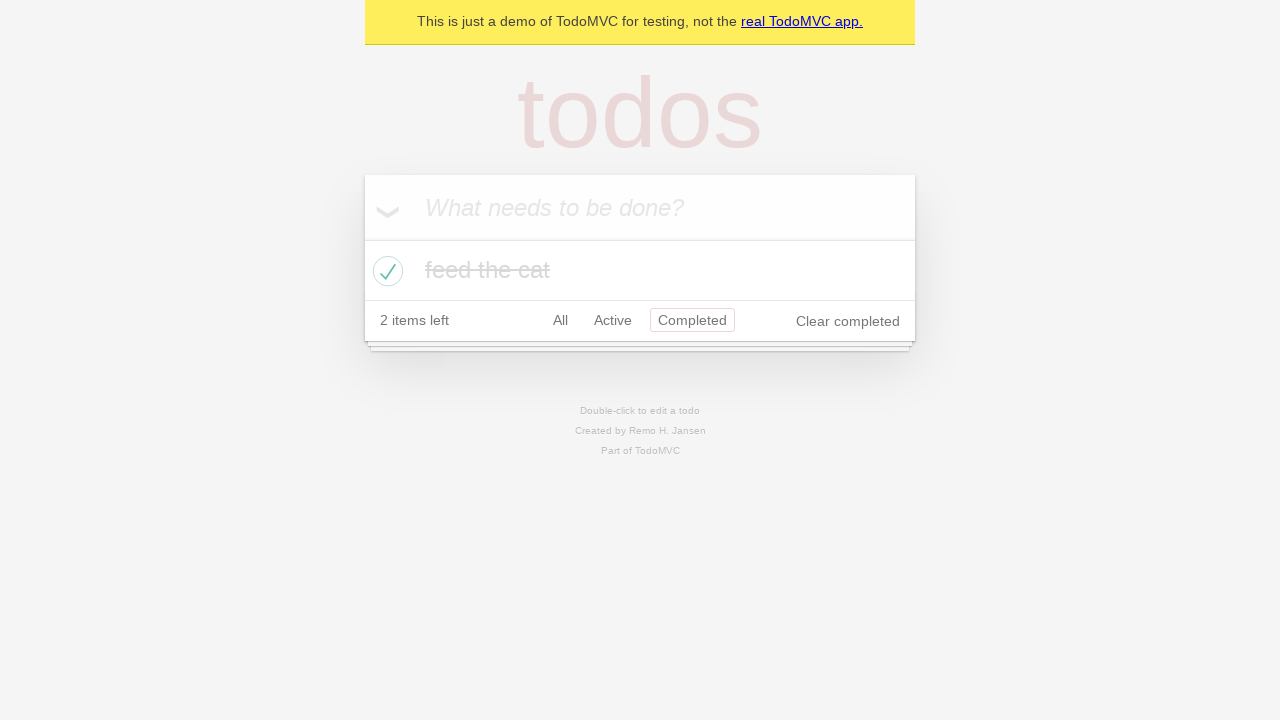